Tests deleting first element - adds three elements, deletes the first one, verifies two remain

Starting URL: https://the-internet.herokuapp.com/add_remove_elements/

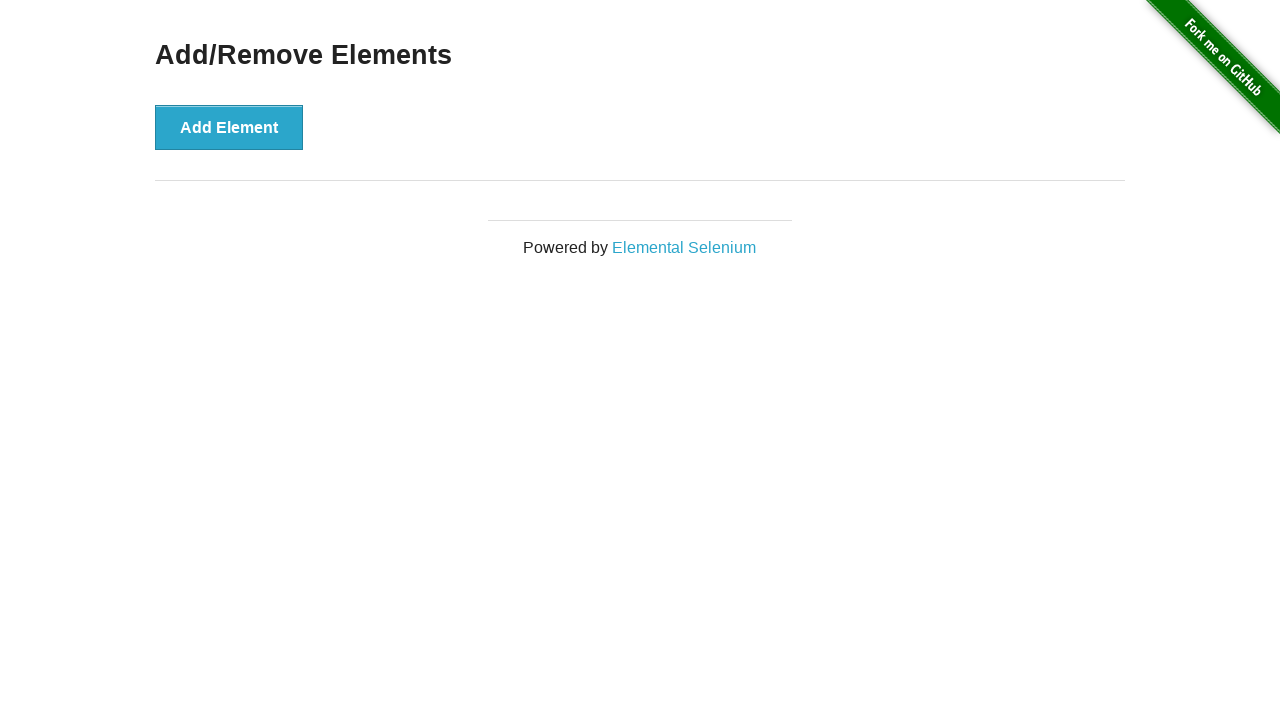

Clicked Add Element button (1st time) at (229, 127) on button[onclick='addElement()']
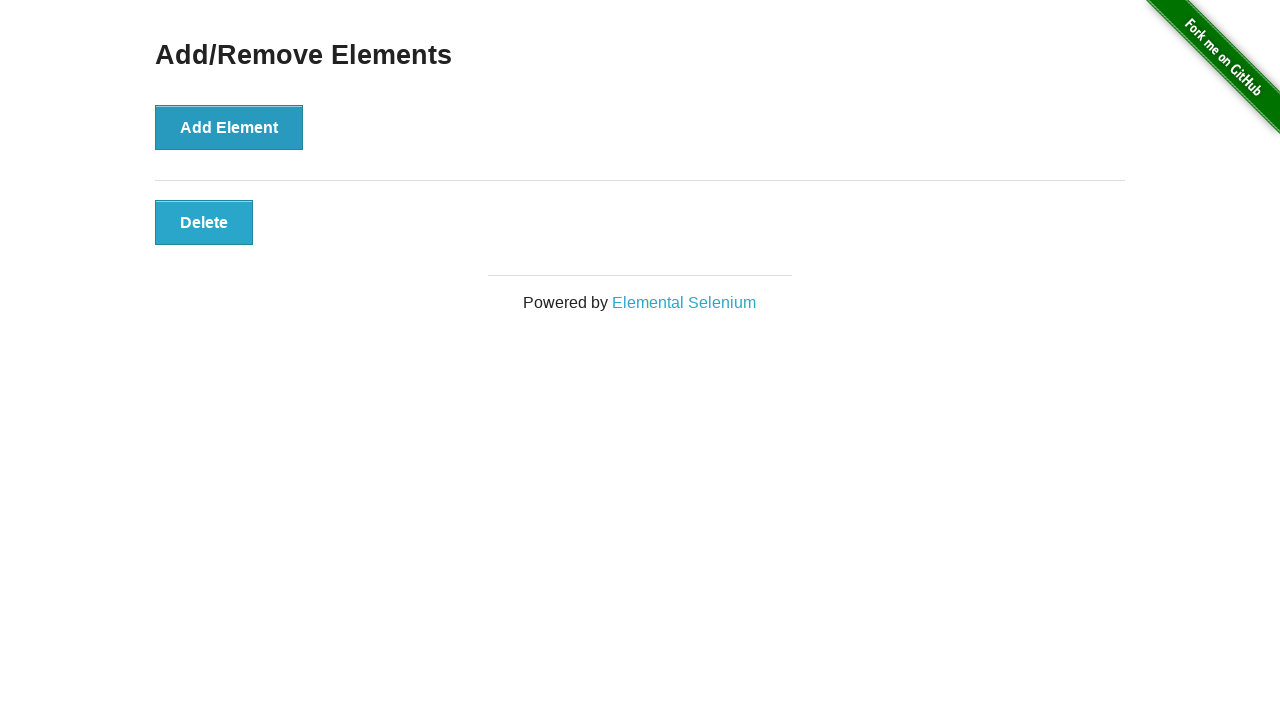

Clicked Add Element button (2nd time) at (229, 127) on button[onclick='addElement()']
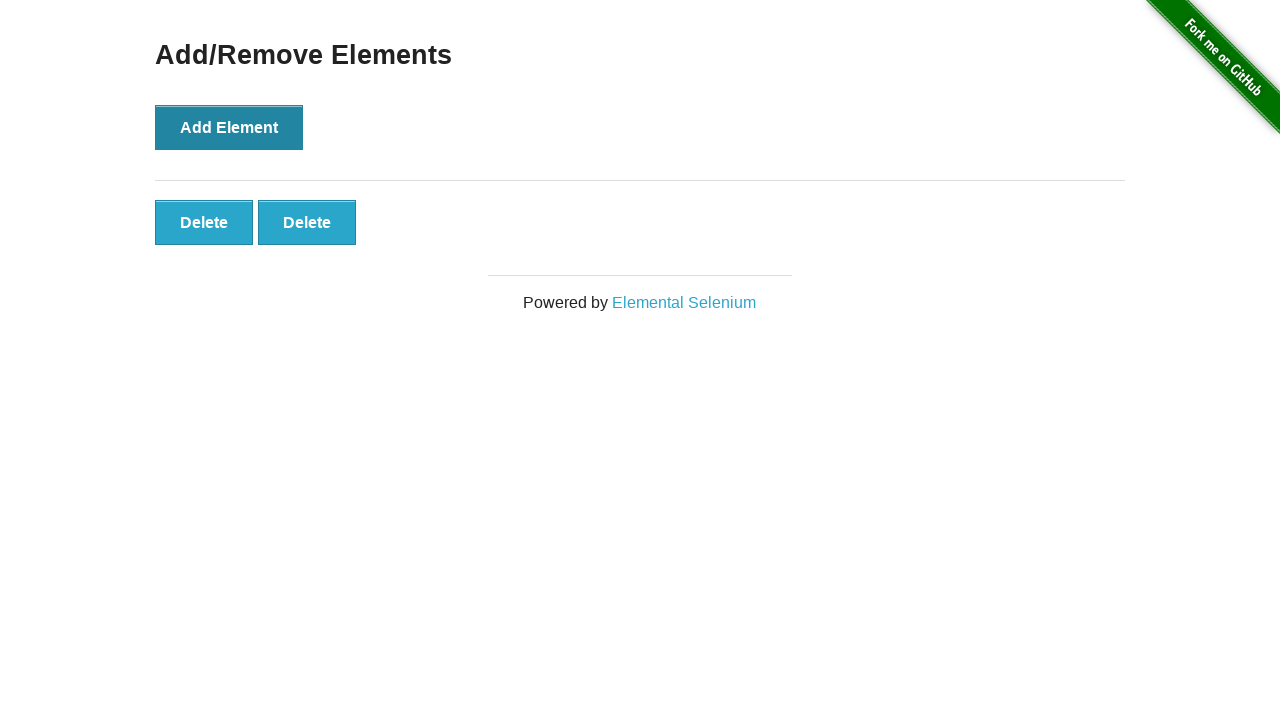

Clicked Add Element button (3rd time) at (229, 127) on button[onclick='addElement()']
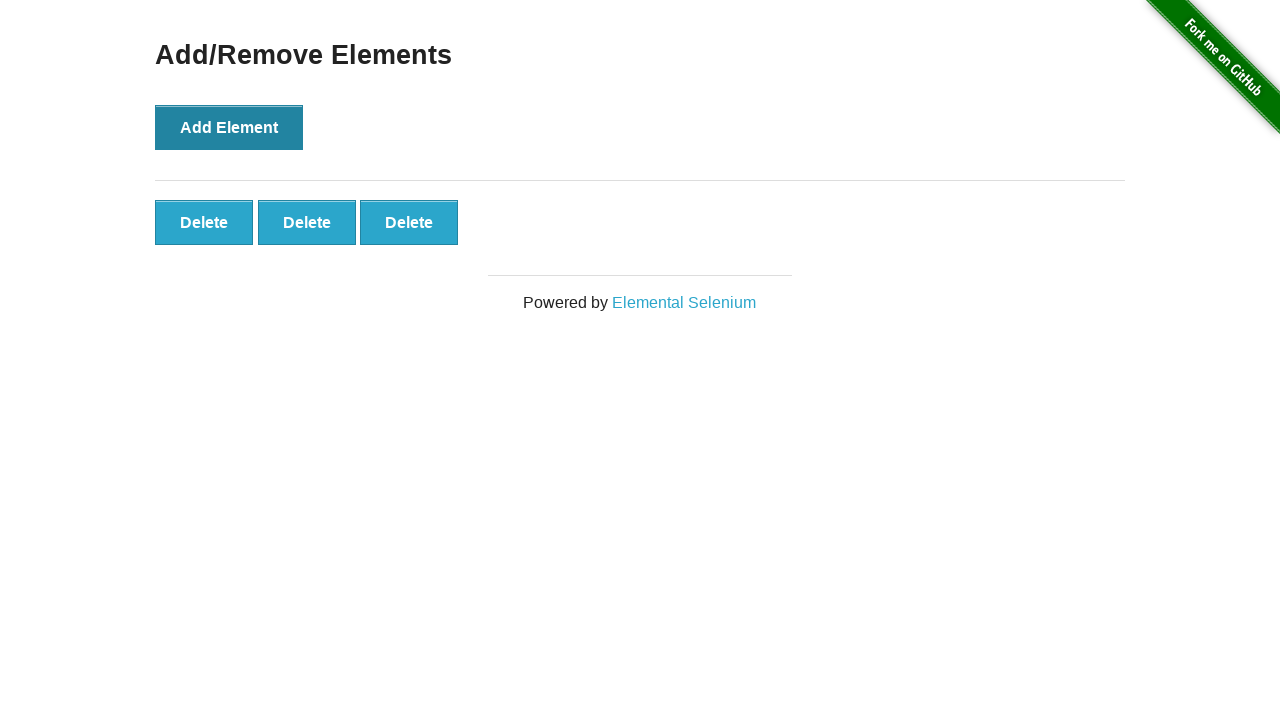

Verified 3 delete buttons are present
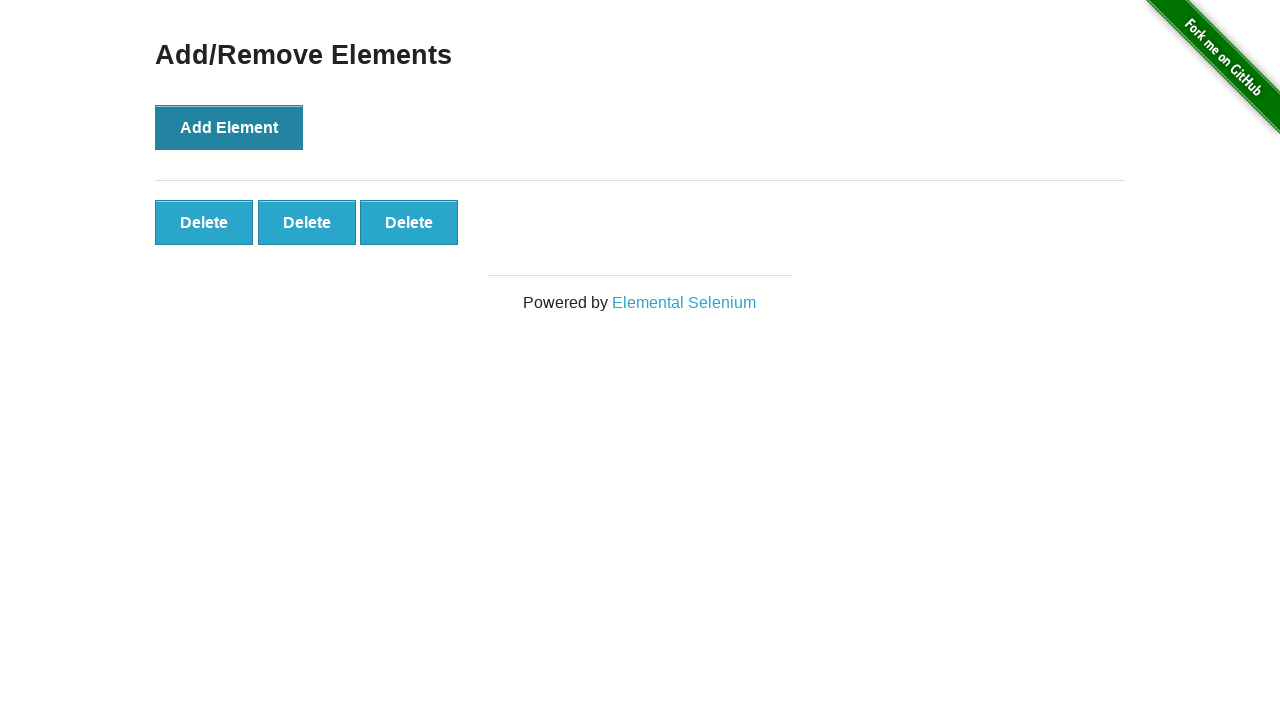

Clicked the first Delete button at (204, 222) on .added-manually >> nth=0
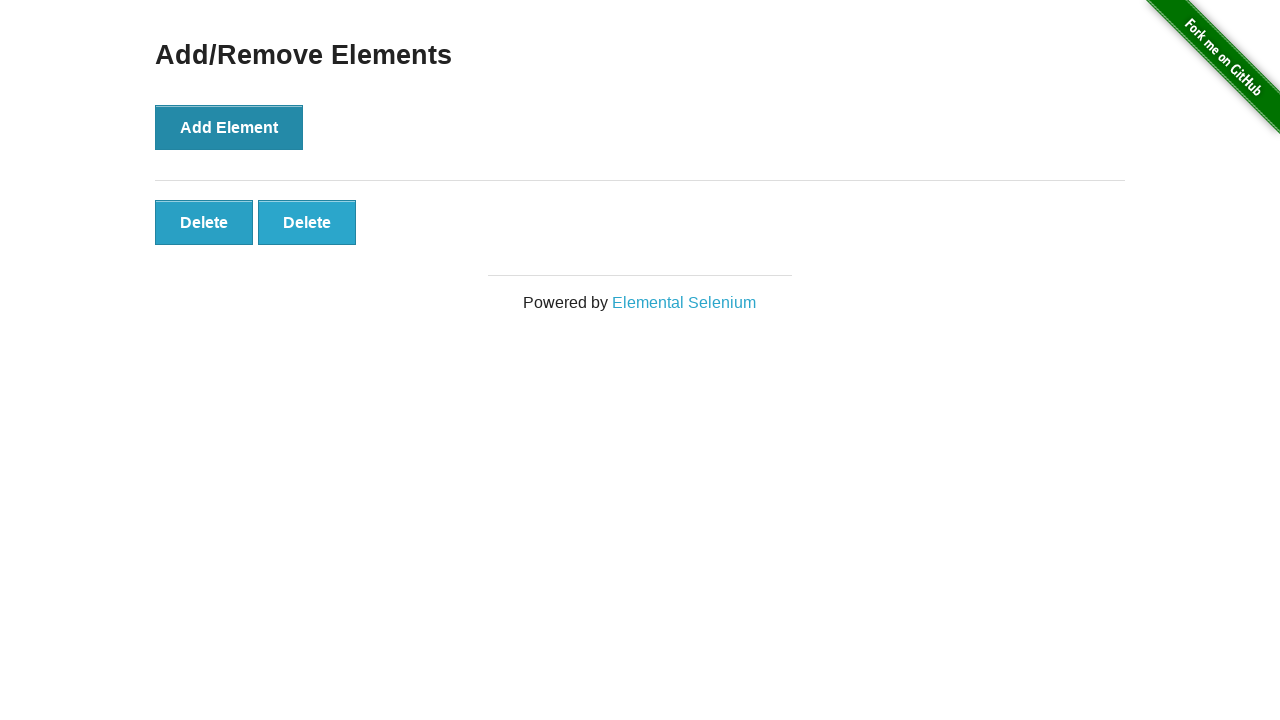

Verified 2 delete buttons remain after deletion
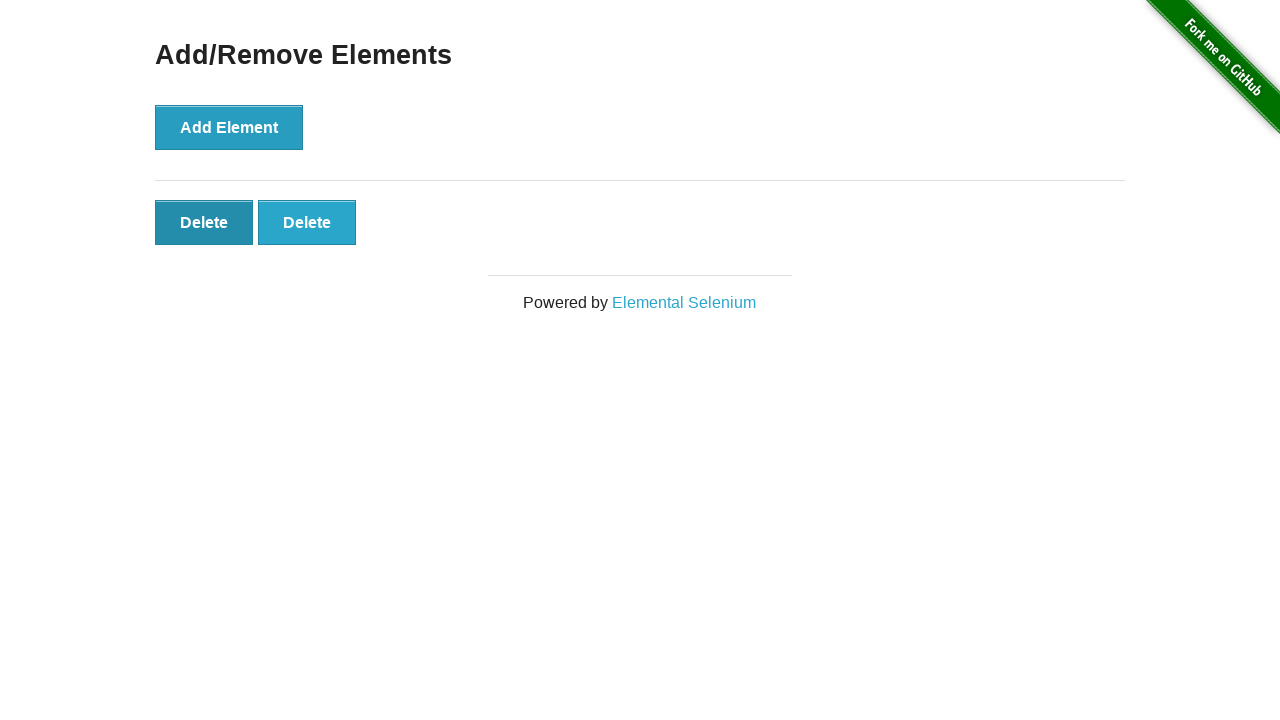

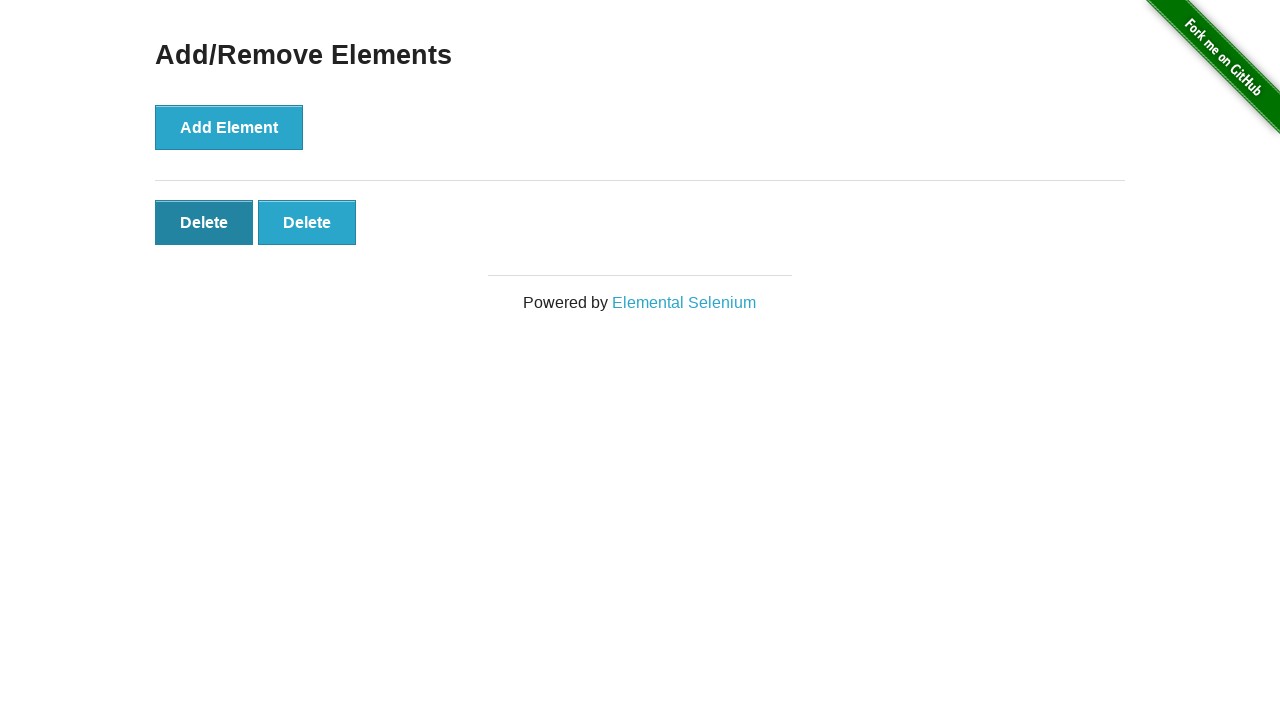